Navigates to the Casio India website and verifies the page loads successfully

Starting URL: https://www.casio.com/in/

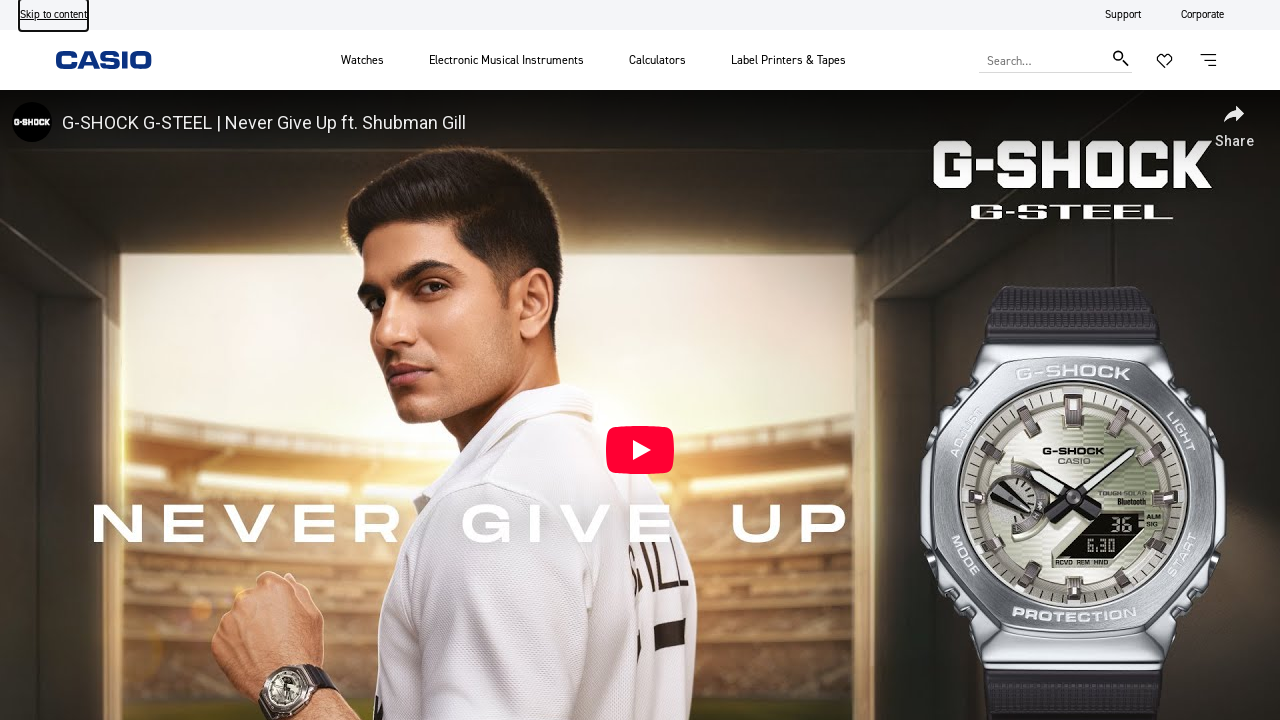

Waited for page to reach domcontentloaded state on Casio India website
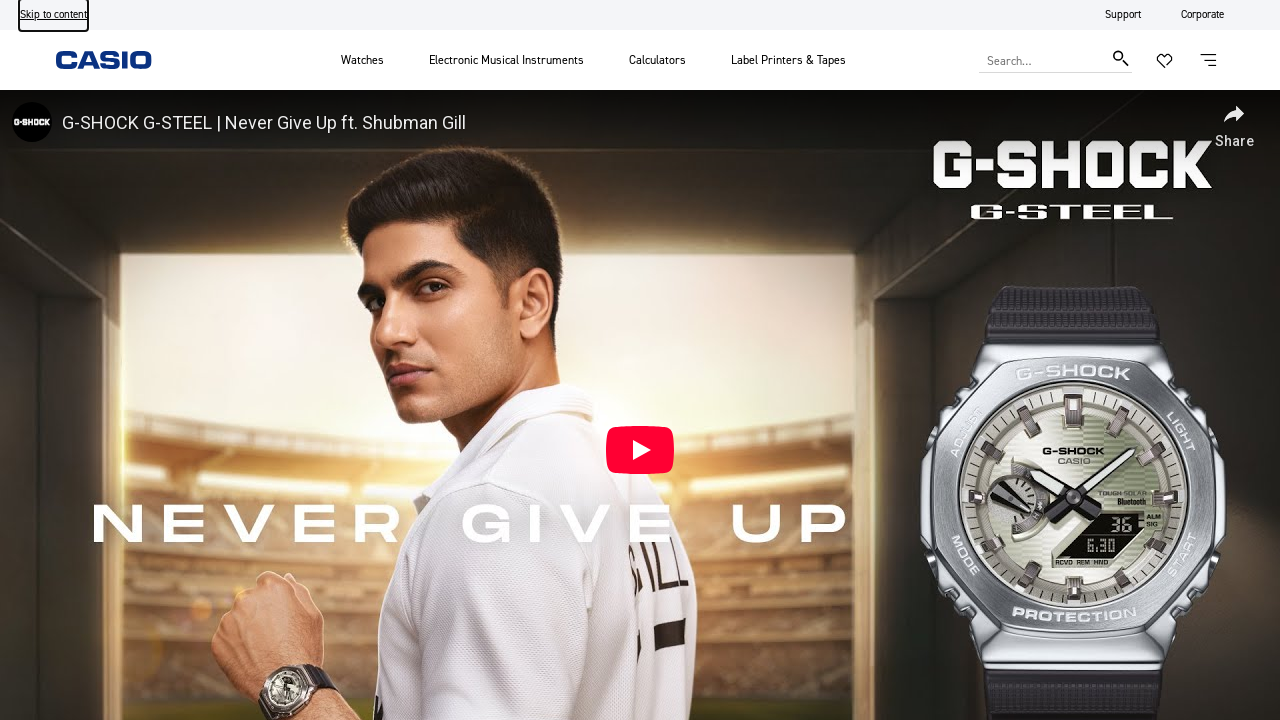

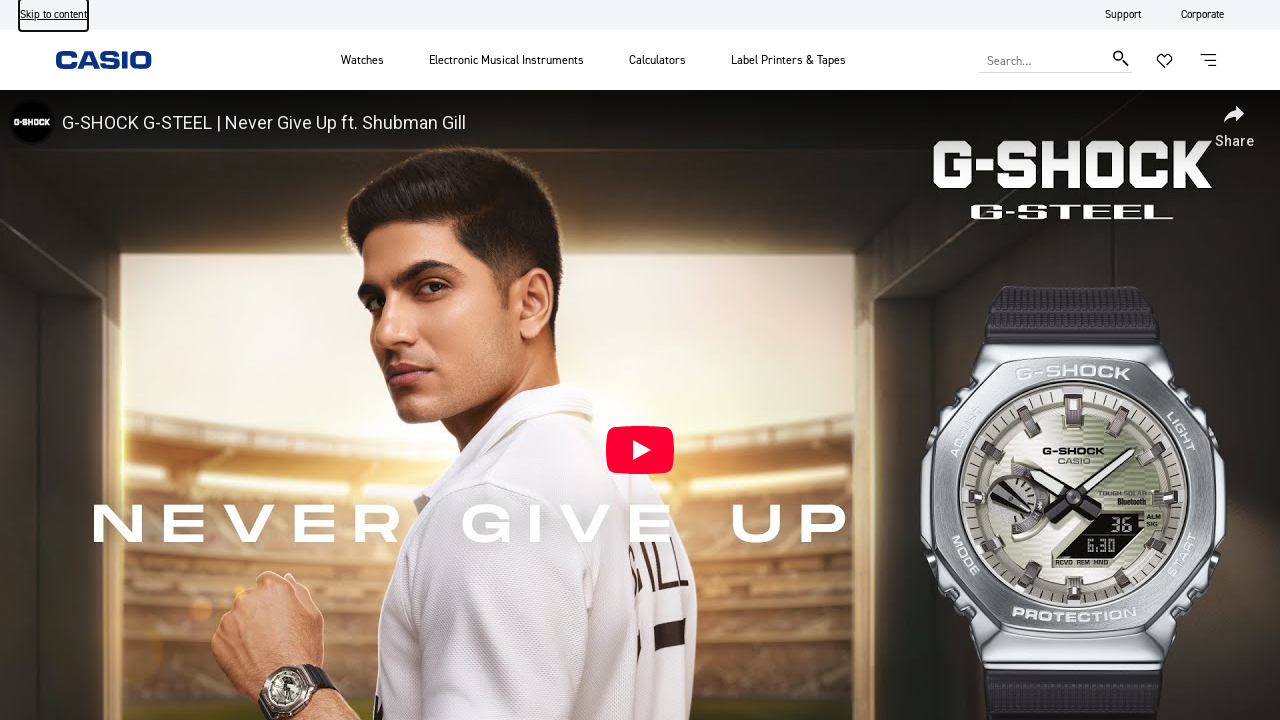